Tests dropdown selection functionality by navigating to a dropdown demo page and selecting an option by its index (6th option, index 5)

Starting URL: https://demoapps.qspiders.com/ui/dropdown?sublist=0

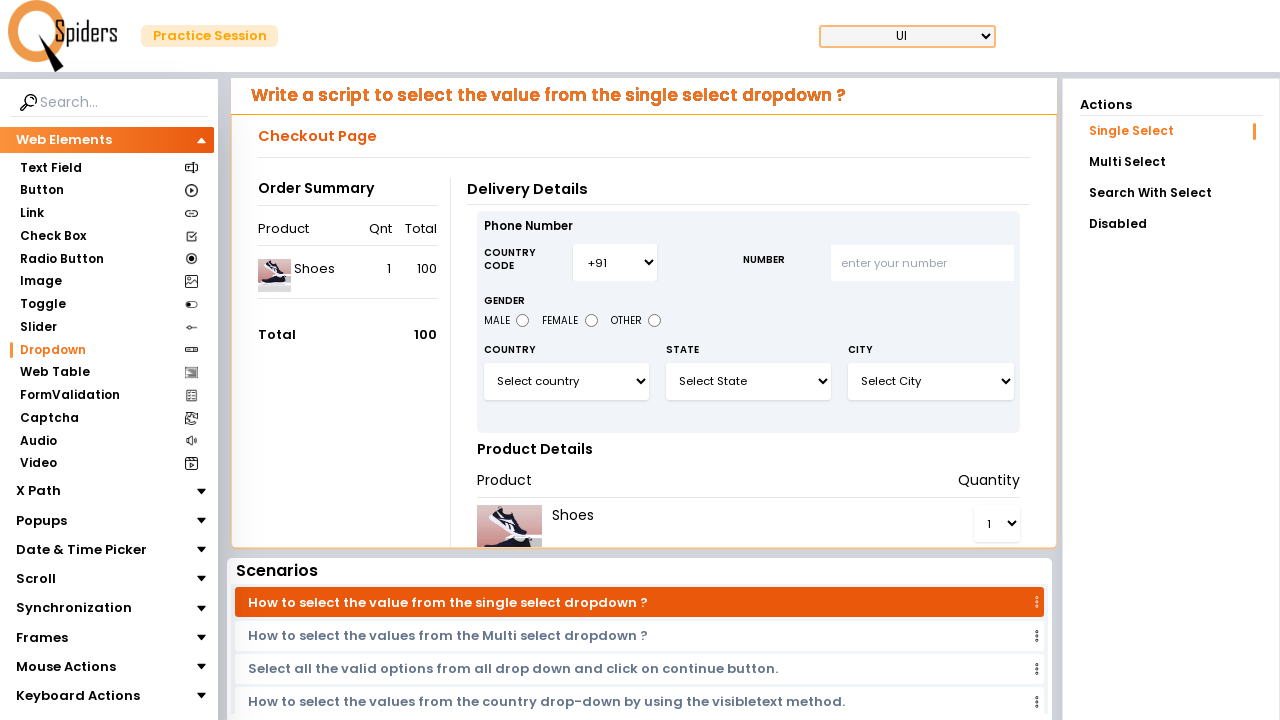

Dropdown element #select3 is visible
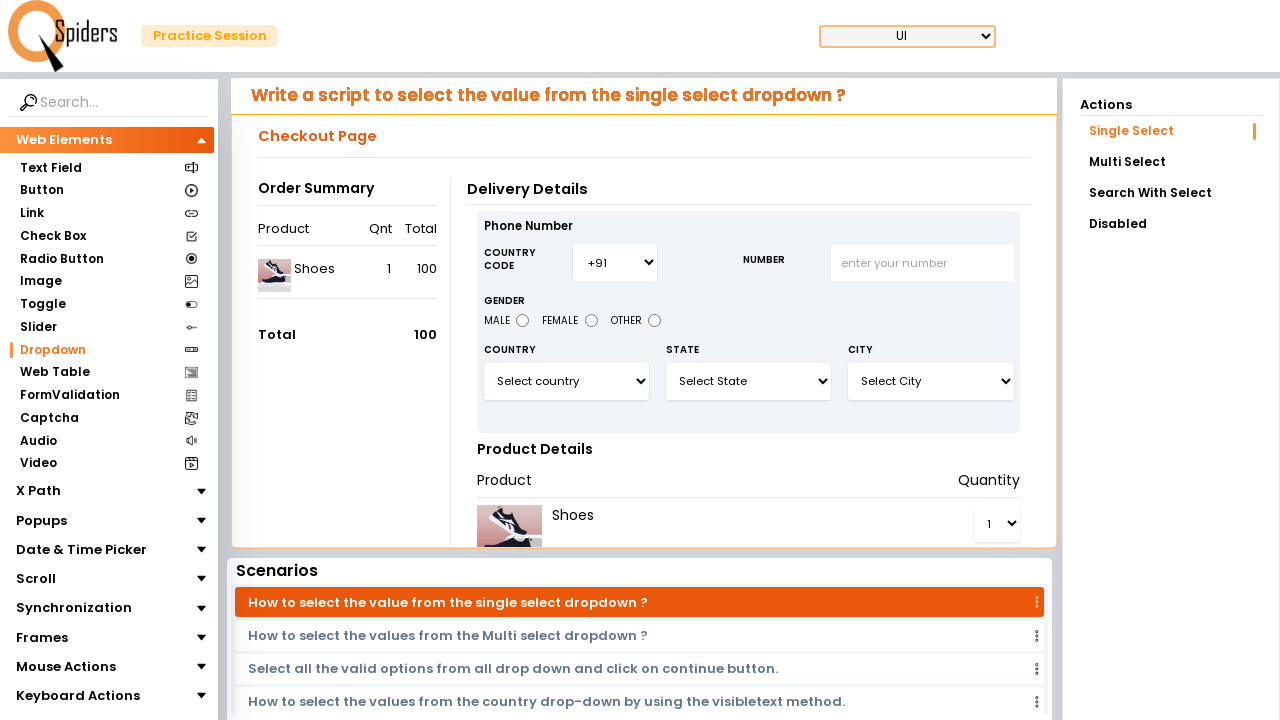

Selected the 6th option (index 5) from dropdown #select3 on #select3
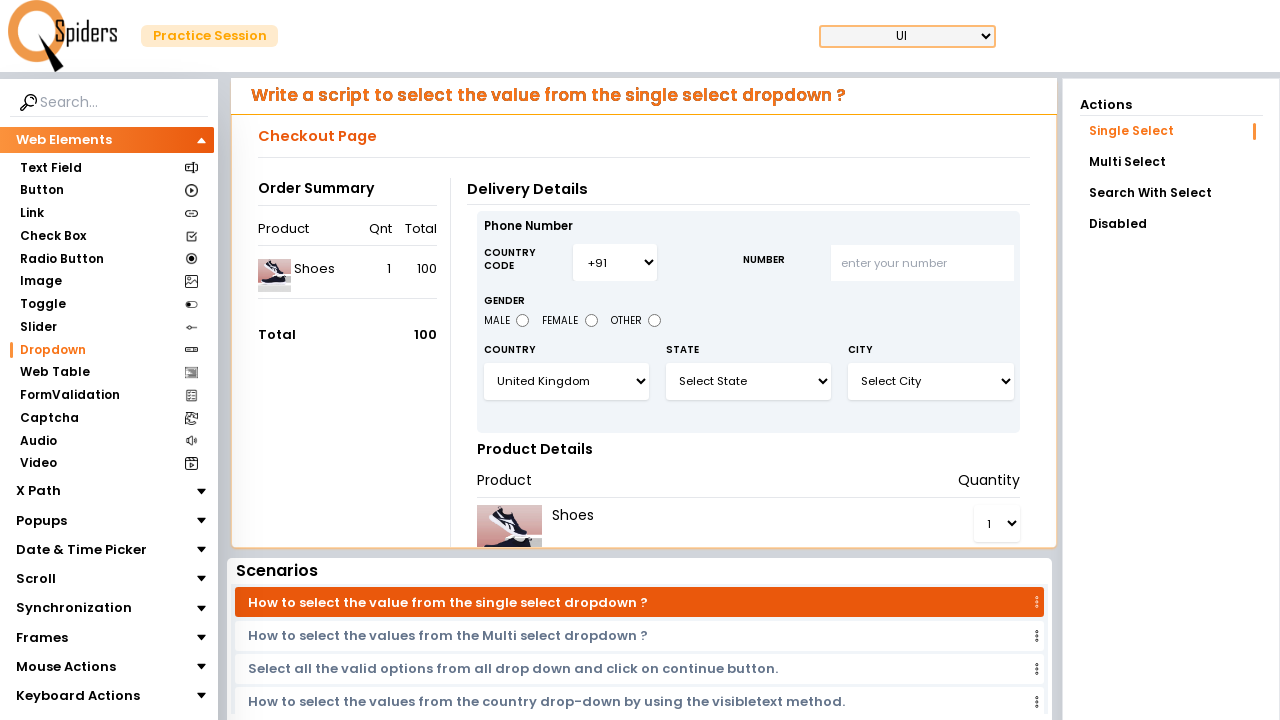

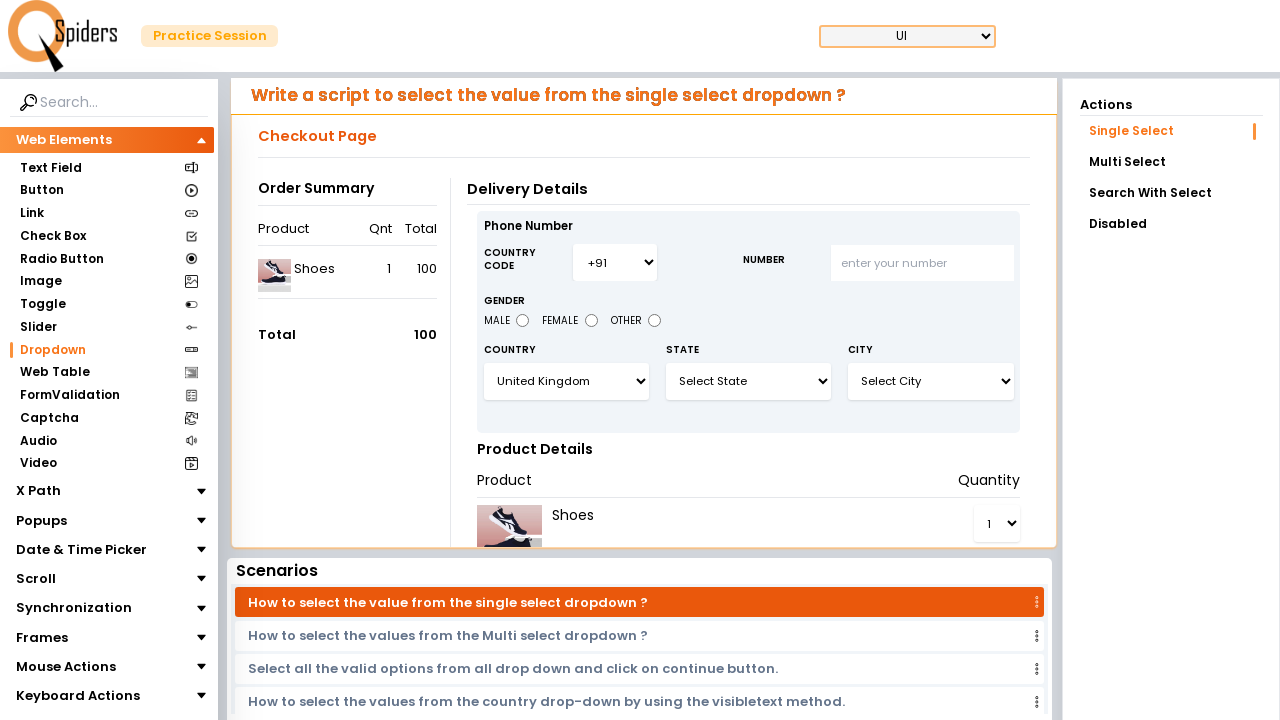